Demonstrates various Selenium locator strategies on a banking website by searching for content and clicking on a forgot password link

Starting URL: http://zero.webappsecurity.com/

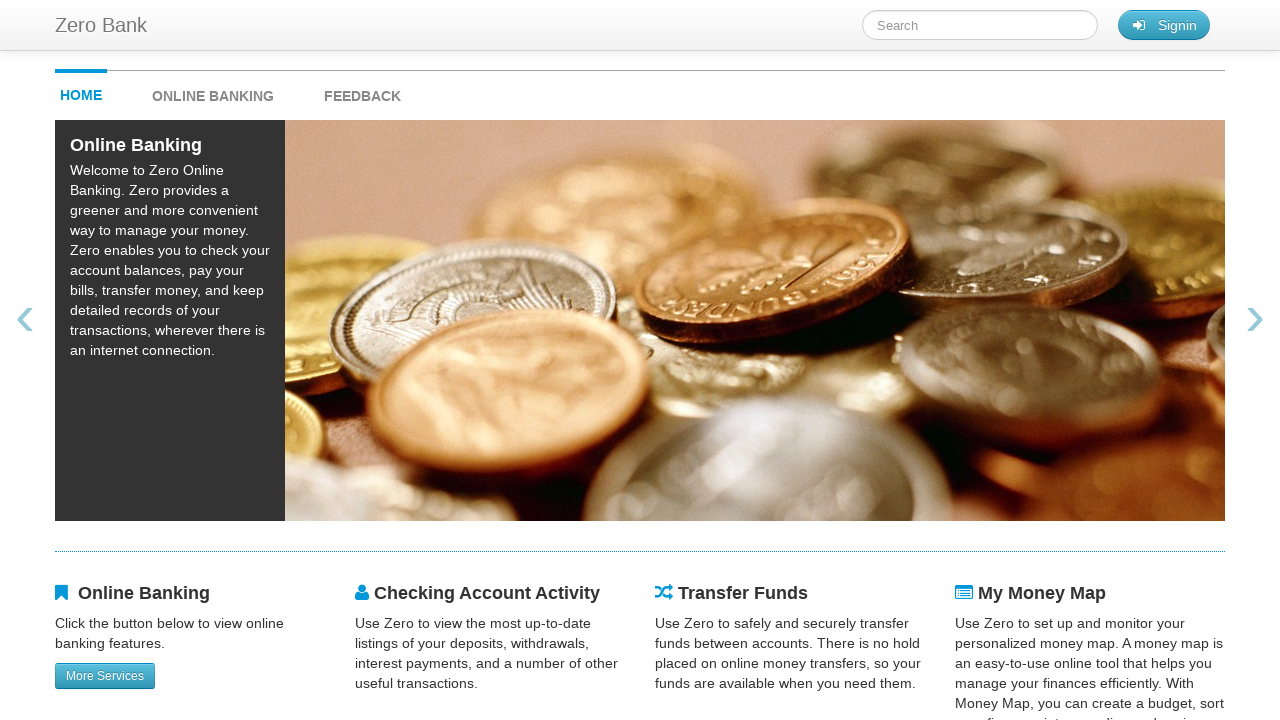

Filled search field with 'online banking' using xpath locator on //input[@placeholder='Search']
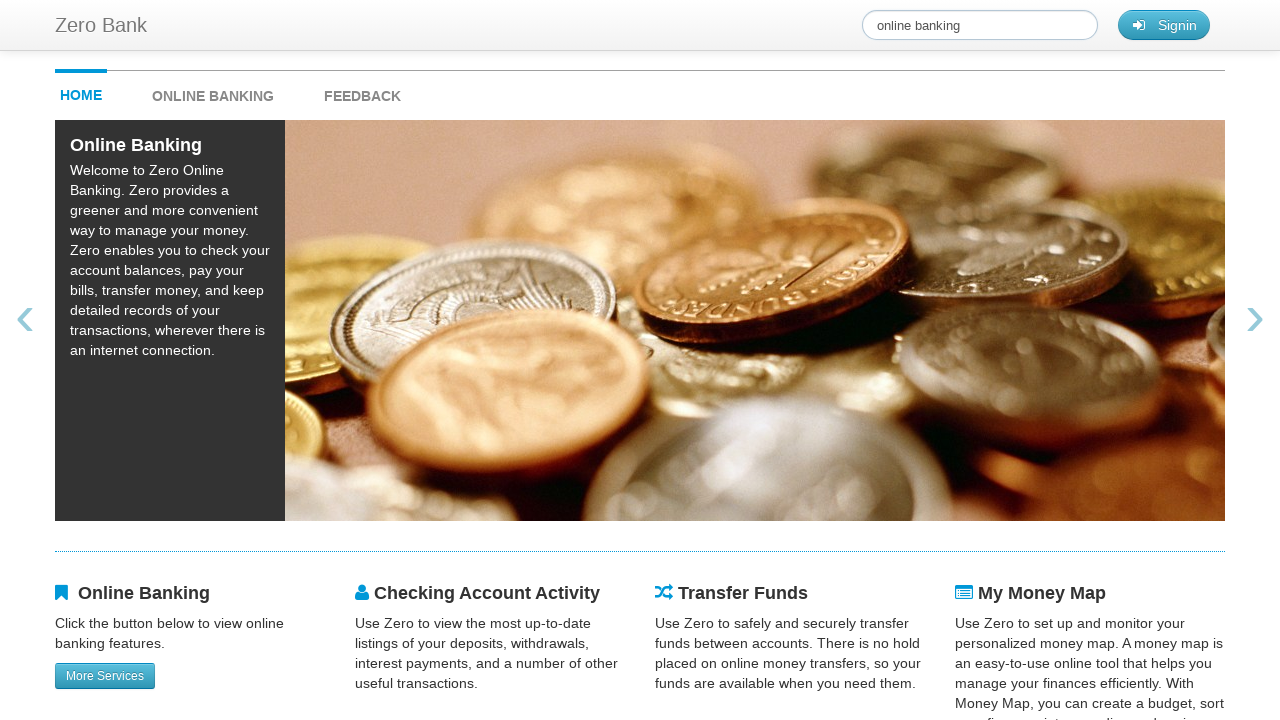

Clicked search button using xpath with type attribute at (1164, 25) on xpath=//*[@type='button']
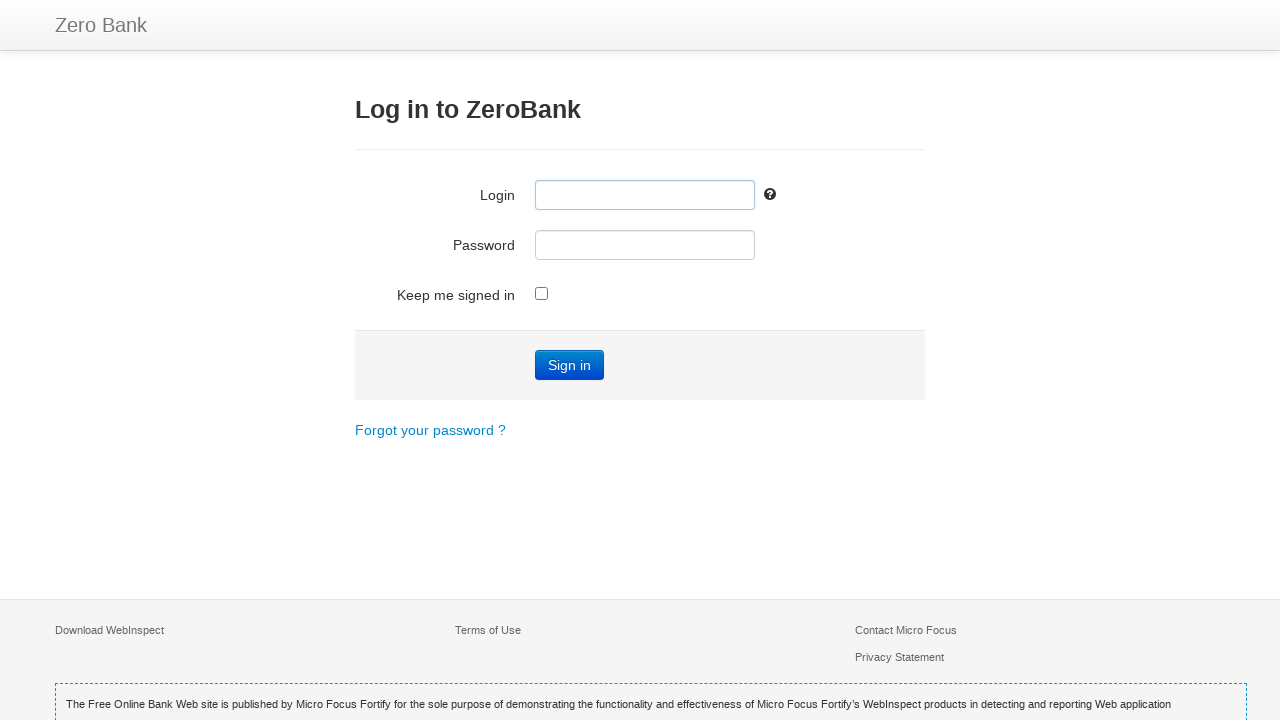

Clicked 'Forgot' password link using partial text xpath locator at (430, 430) on xpath=//a[contains(text(), 'Forgot')]
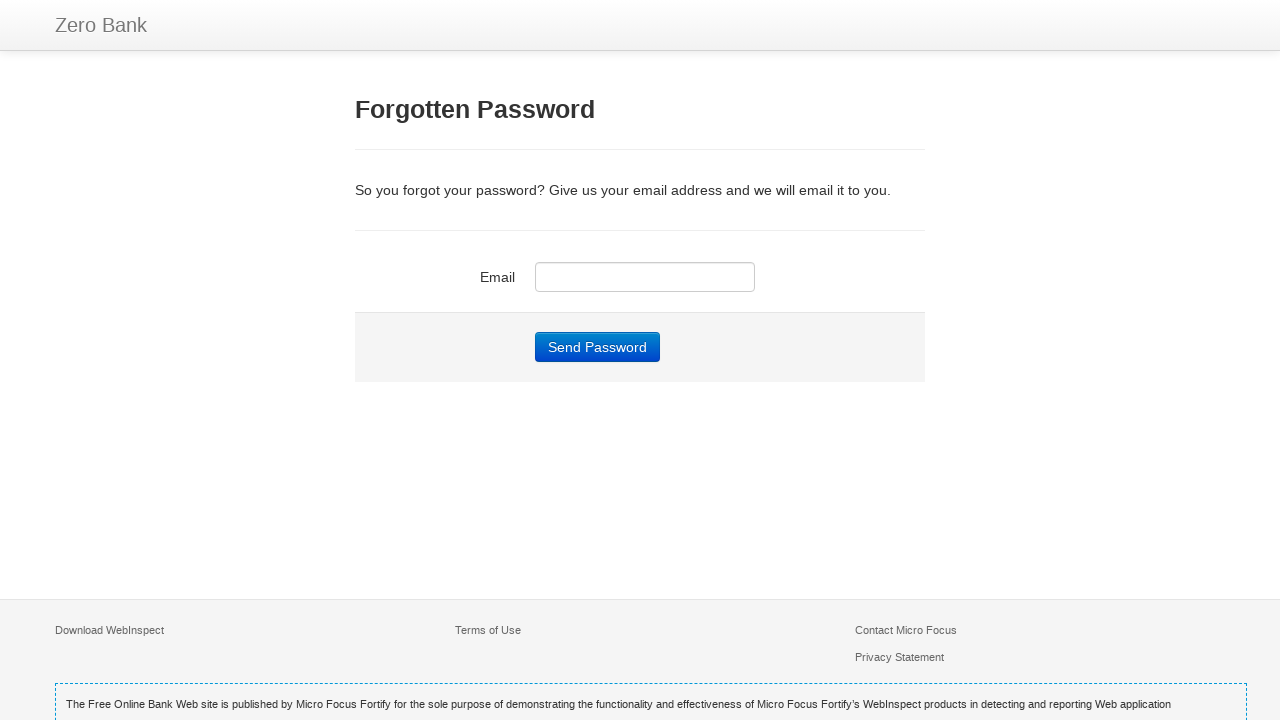

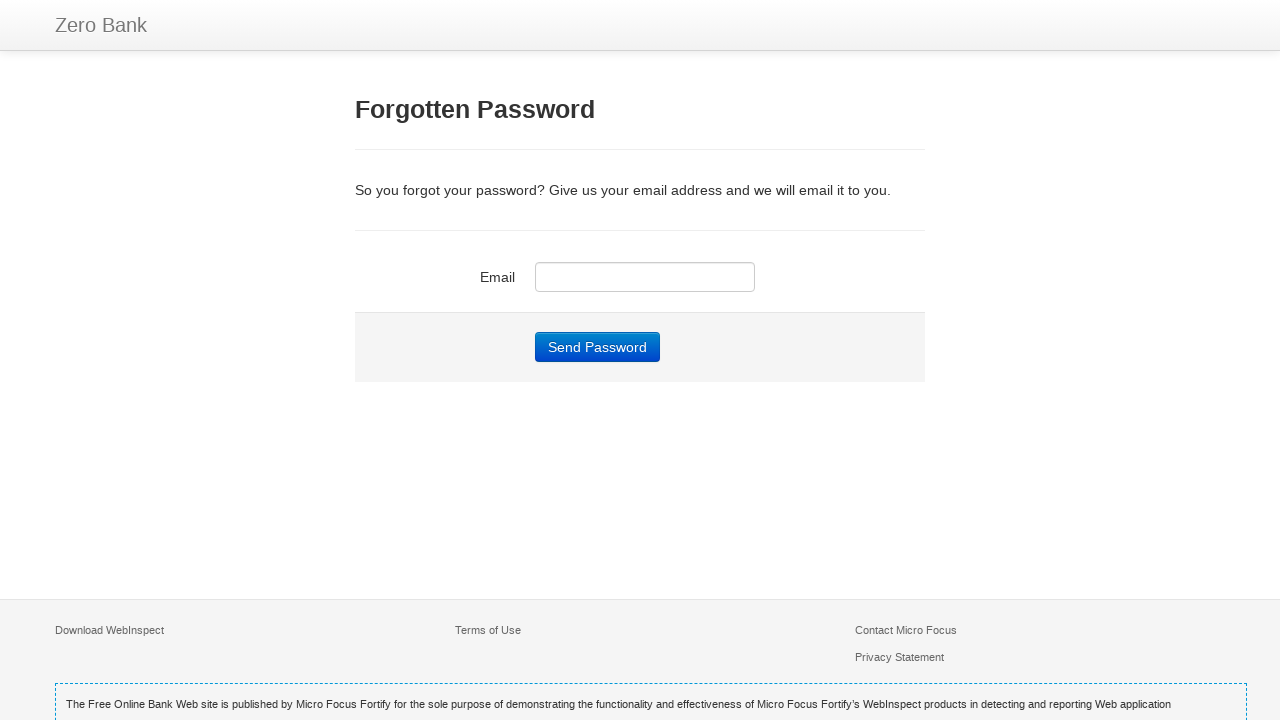